Automates adding multiple vegetables to cart by searching for specific product names and clicking their add to cart buttons

Starting URL: https://rahulshettyacademy.com/seleniumPractise/#/

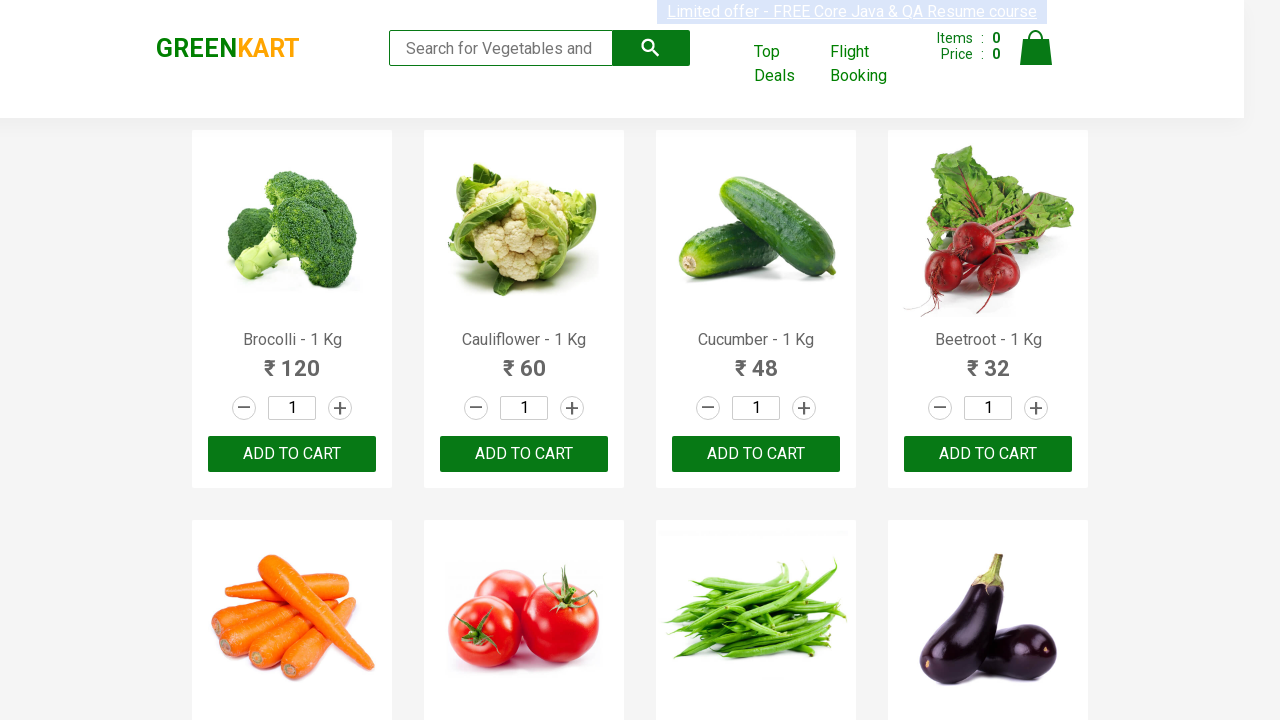

Waited for product names to load on the page
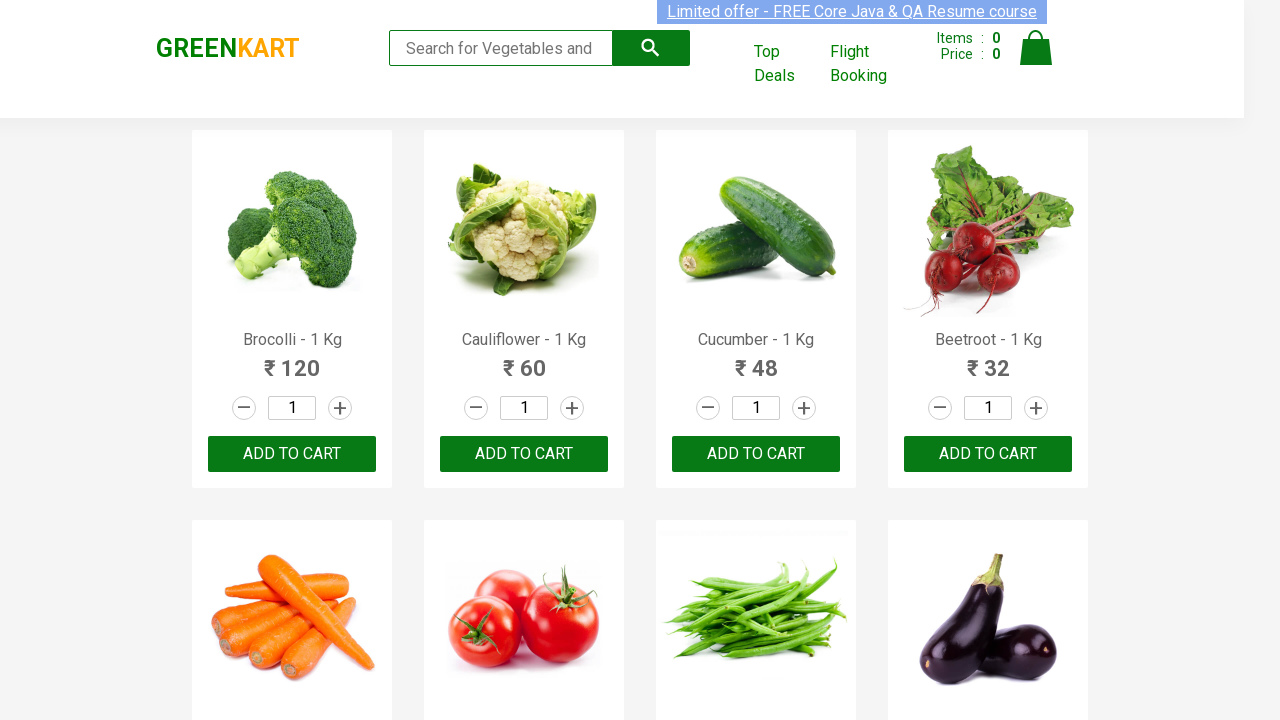

Retrieved all product name elements from the page
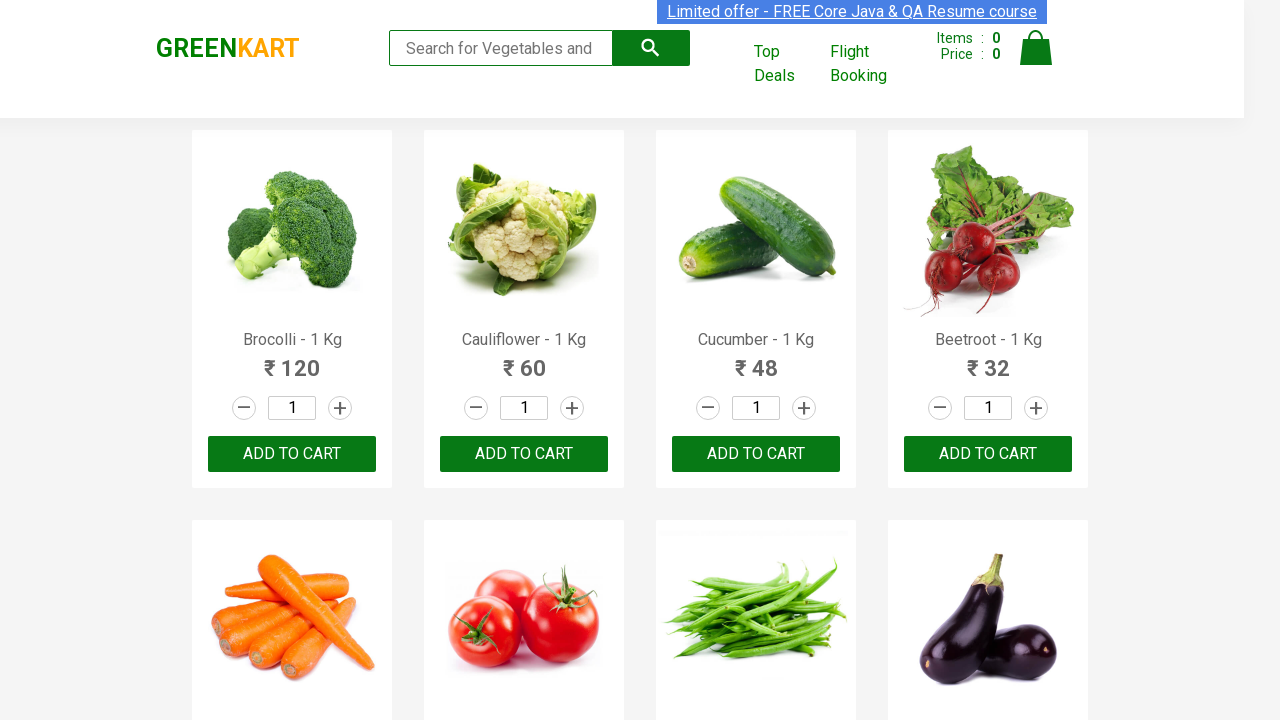

Clicked 'Add to Cart' button for product: Brocolli at (292, 454) on xpath=//div[@class='product-action']/button >> nth=0
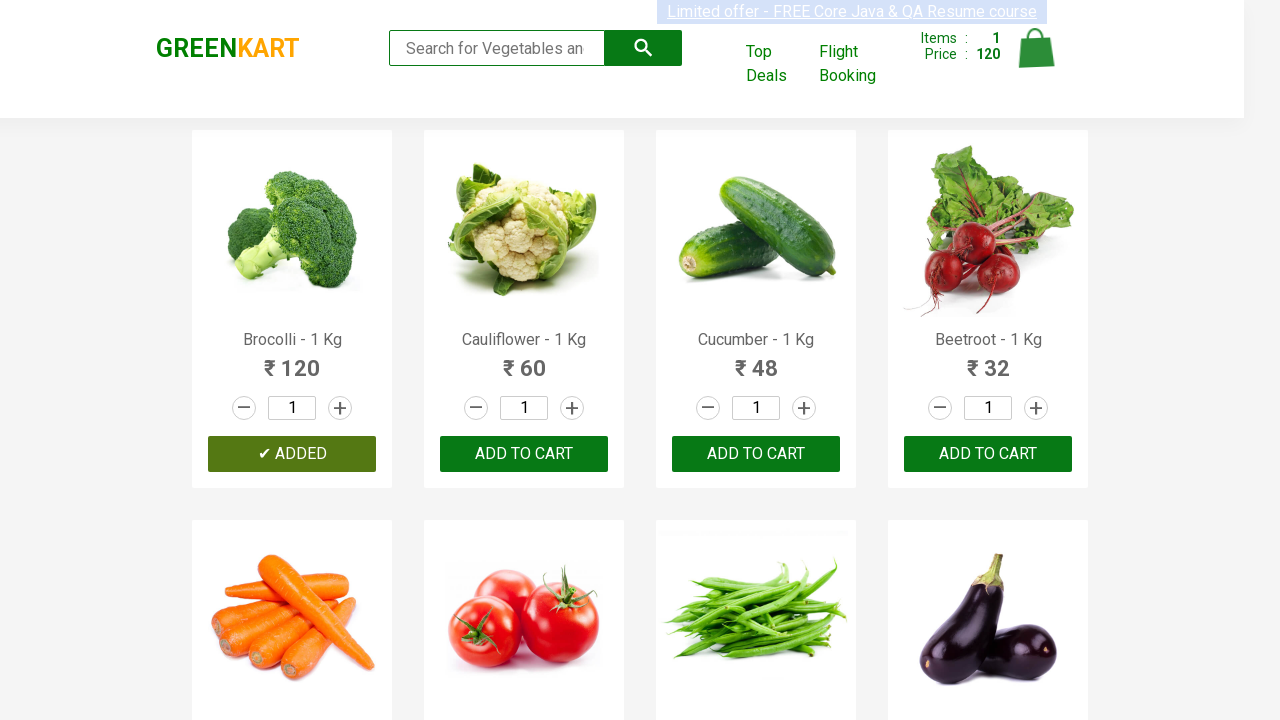

Clicked 'Add to Cart' button for product: Cucumber at (756, 454) on xpath=//div[@class='product-action']/button >> nth=2
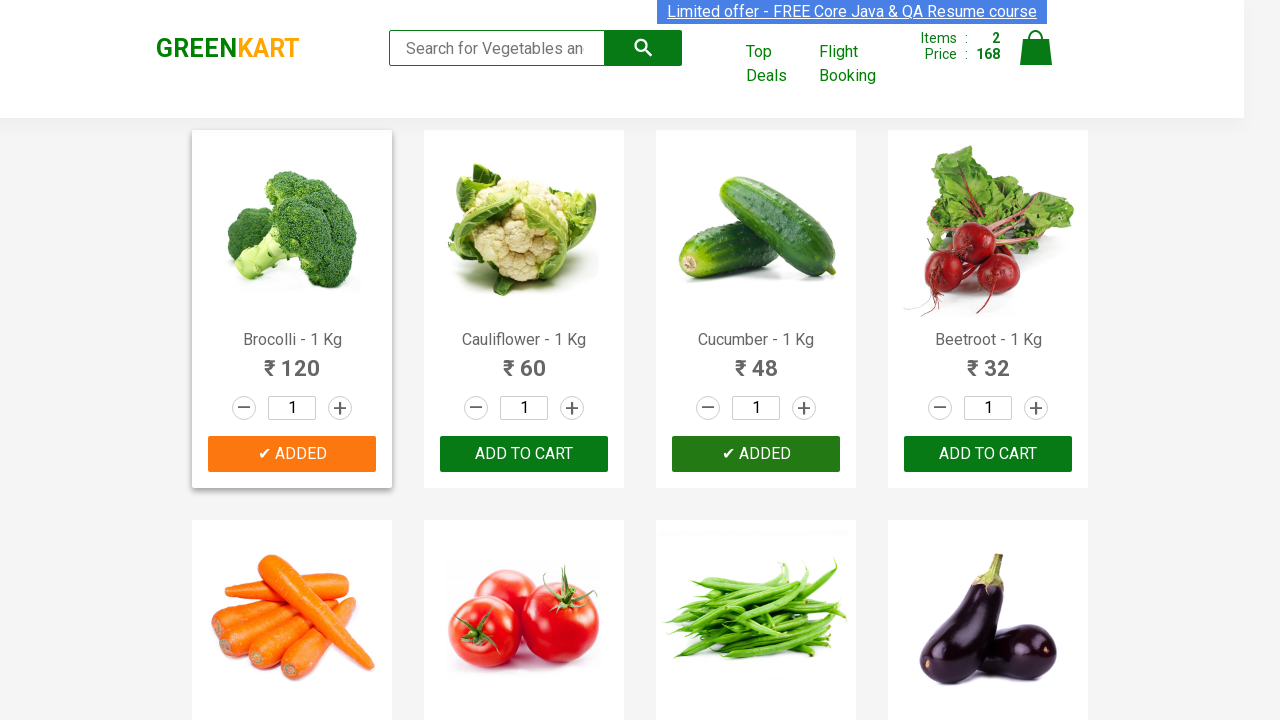

Clicked 'Add to Cart' button for product: Potato at (756, 360) on xpath=//div[@class='product-action']/button >> nth=10
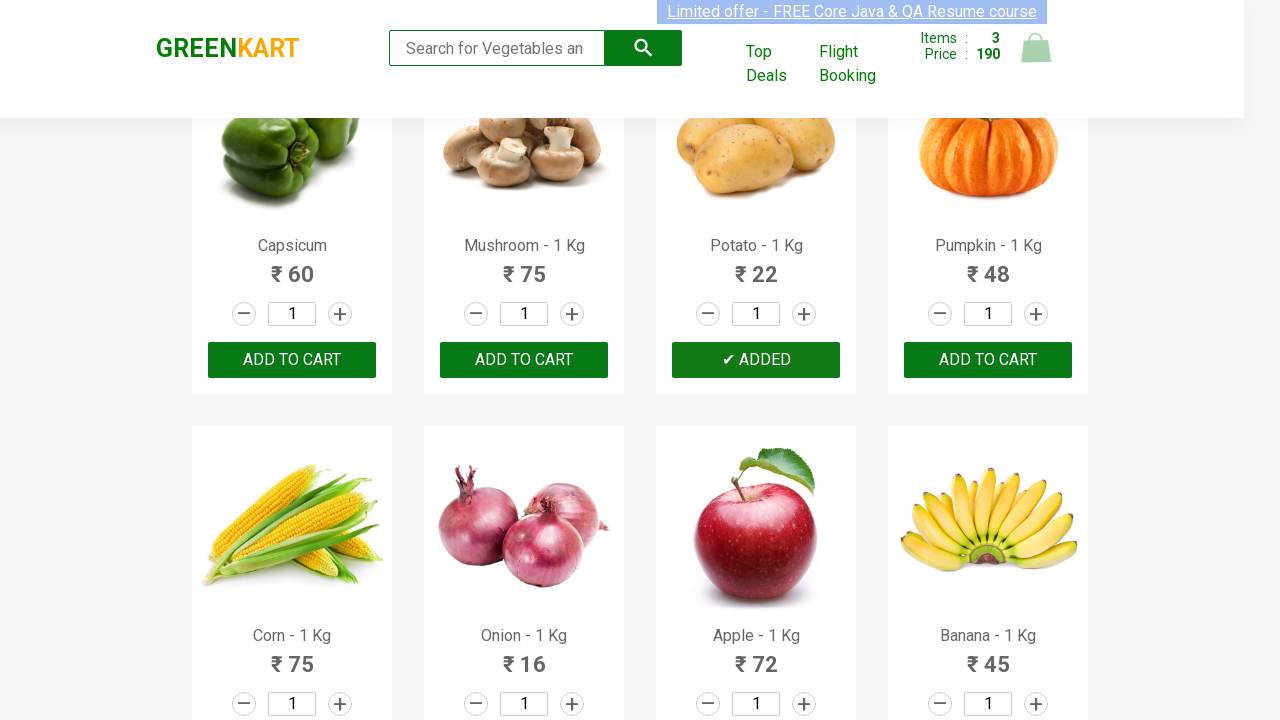

Clicked 'Add to Cart' button for product: Pumpkin at (988, 360) on xpath=//div[@class='product-action']/button >> nth=11
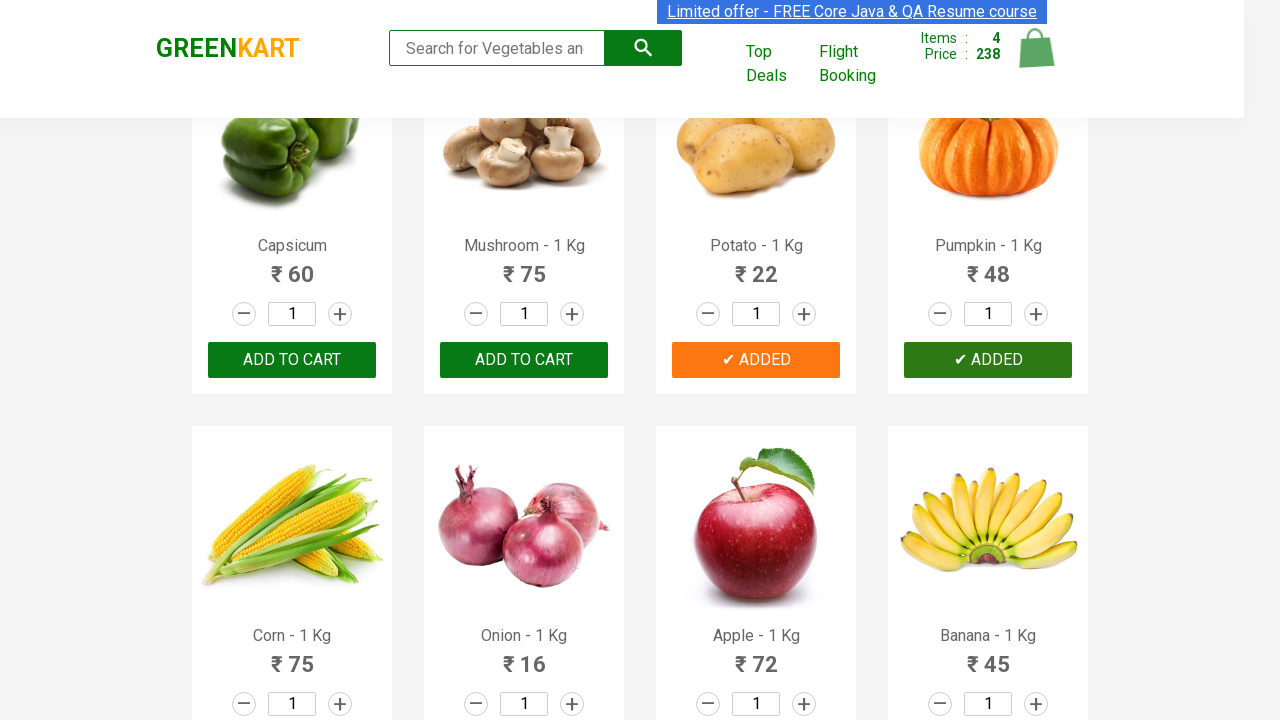

Successfully added all 4 items to cart
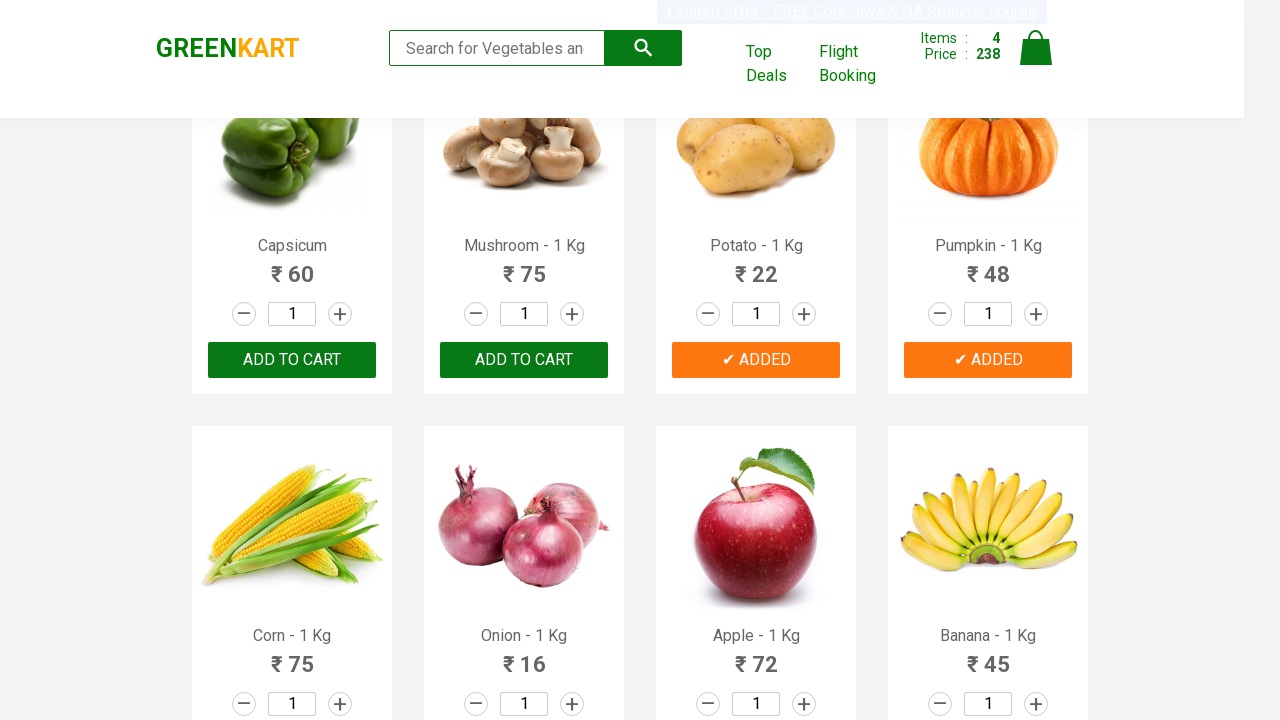

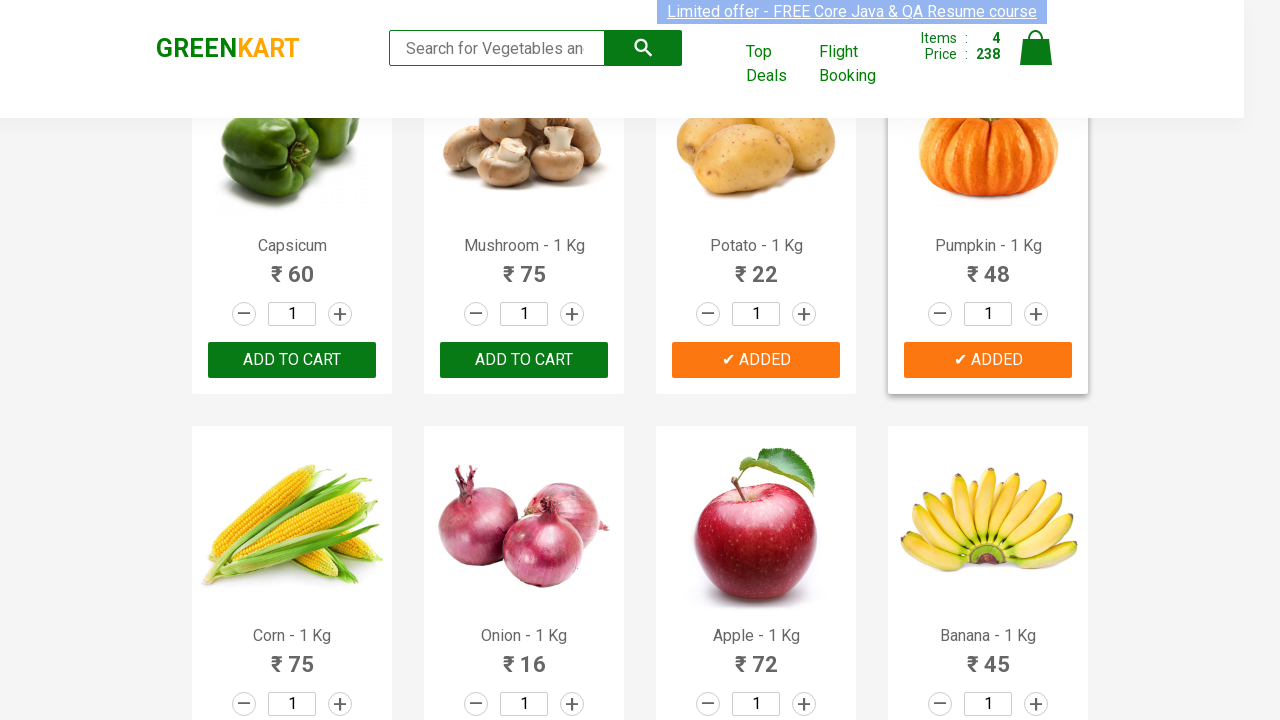